Tests the search functionality on WebstaurantStore by entering a search term like "stainless work table", clicking search, and verifying the search results page loads with products

Starting URL: https://www.webstaurantstore.com/

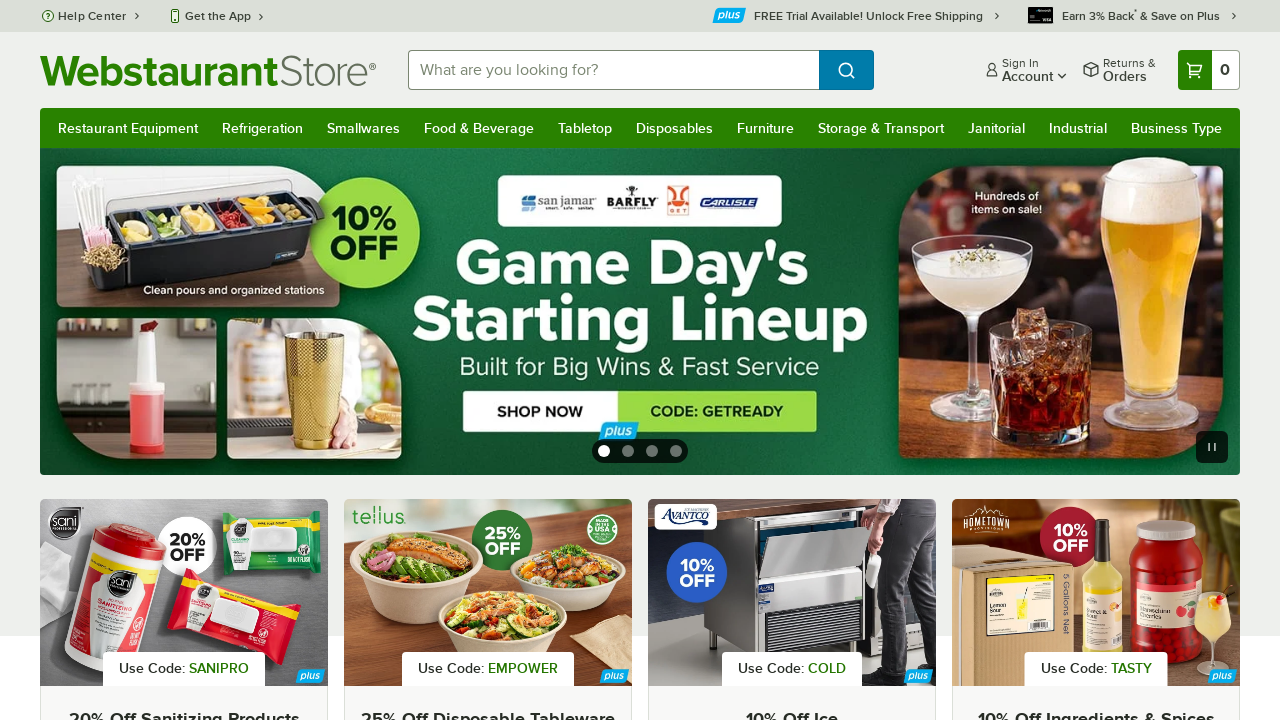

Clicked on the search box to focus it at (614, 70) on #searchval
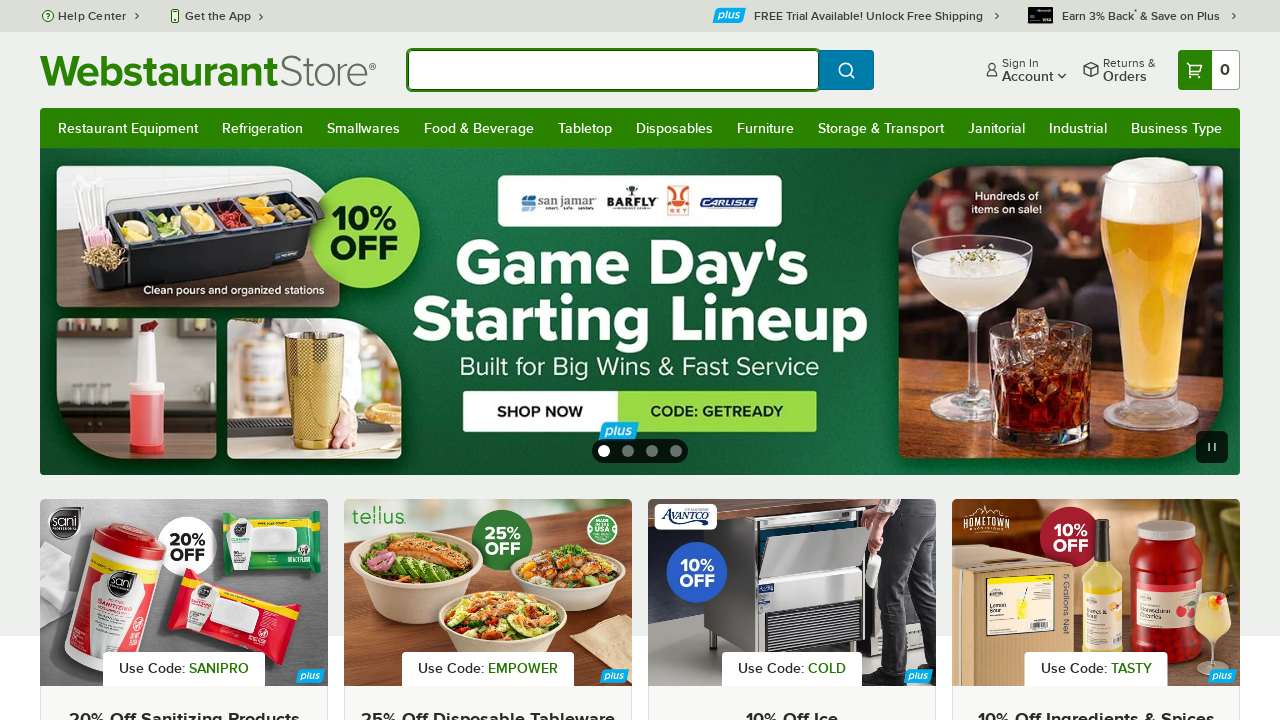

Filled search box with 'stainless work table' on #searchval
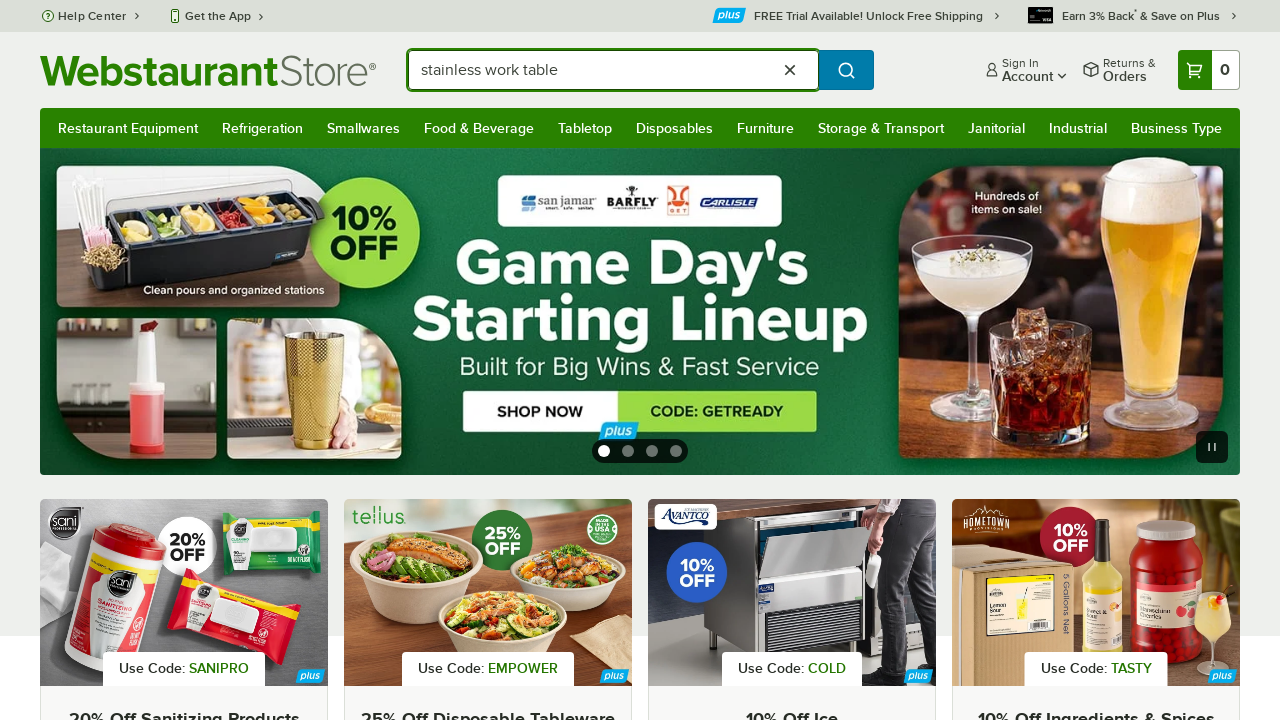

Clicked search button to submit search query at (846, 70) on button[type='submit'][value='Search']
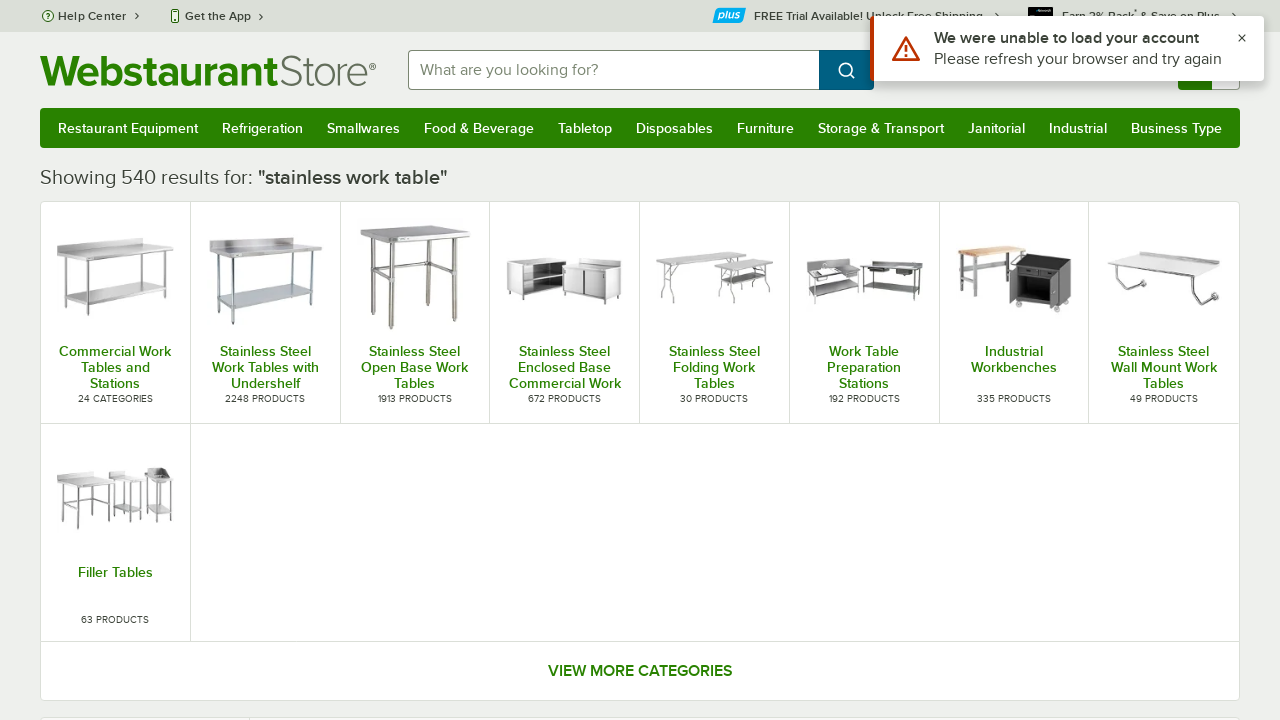

Search results page loaded with product containers
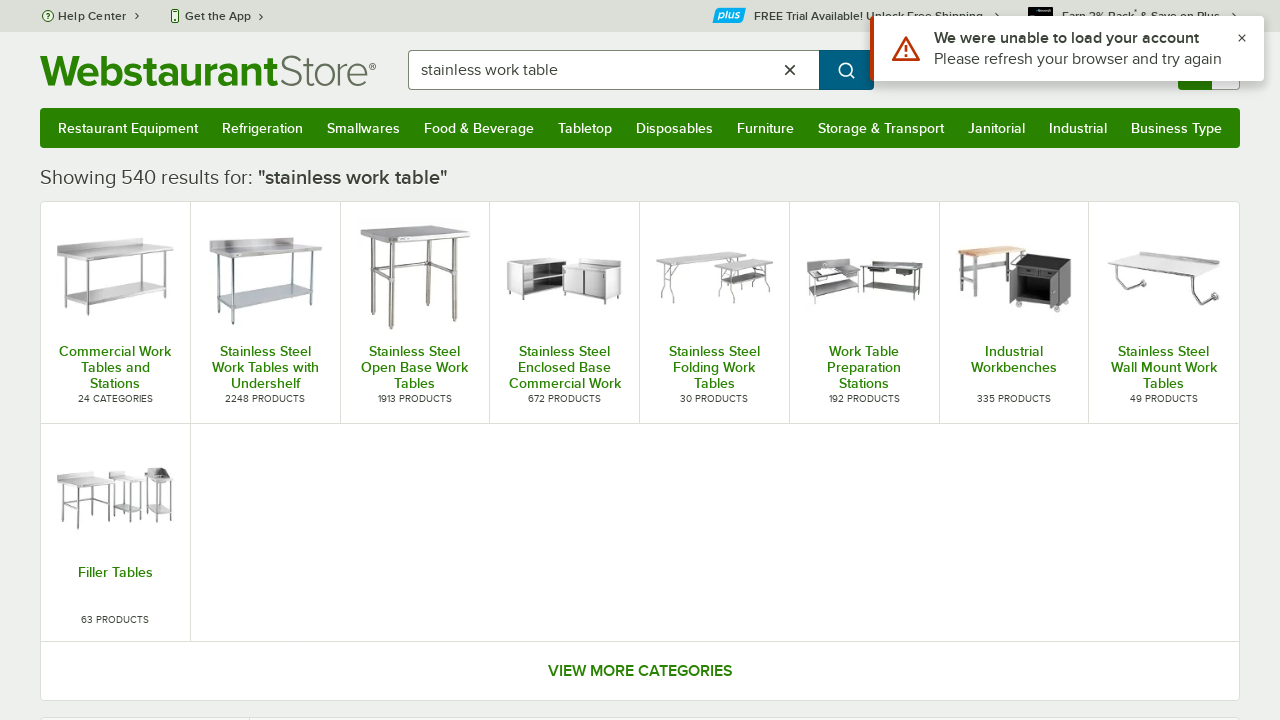

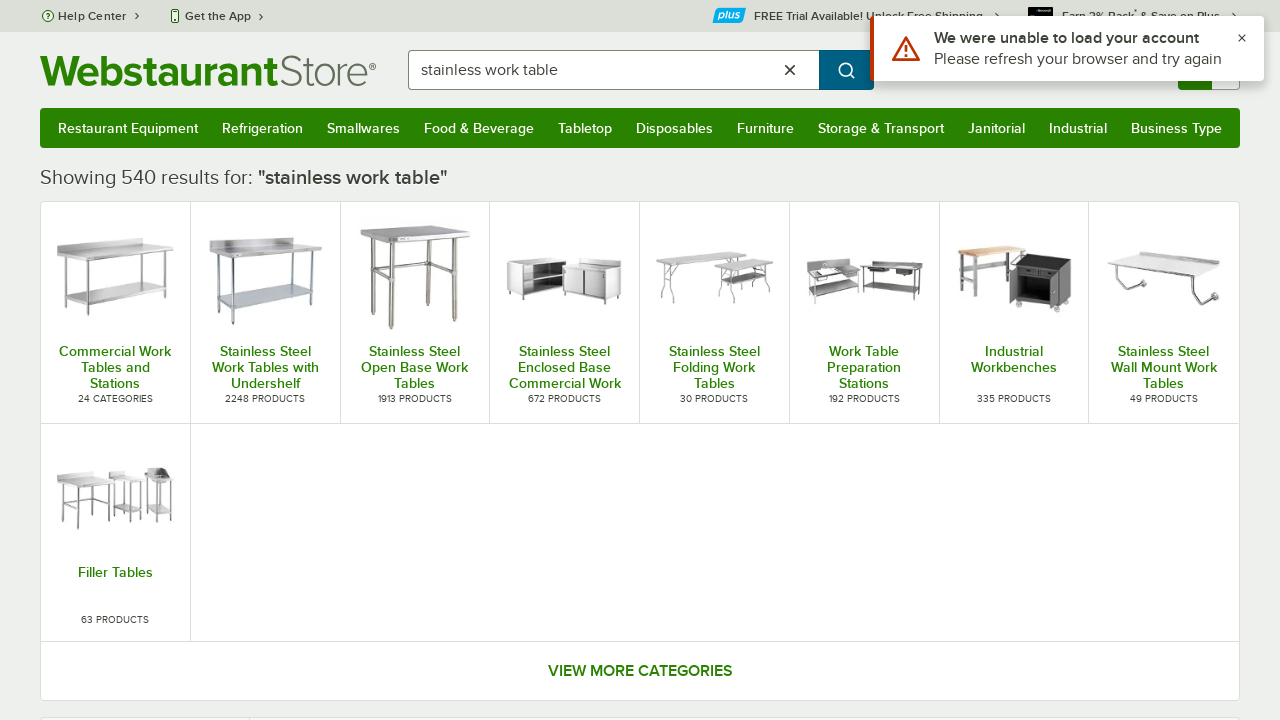